Tests registration form validation with invalid phone number formats - testing both too short and invalid prefix phone numbers.

Starting URL: https://alada.vn/tai-khoan/dang-ky.html

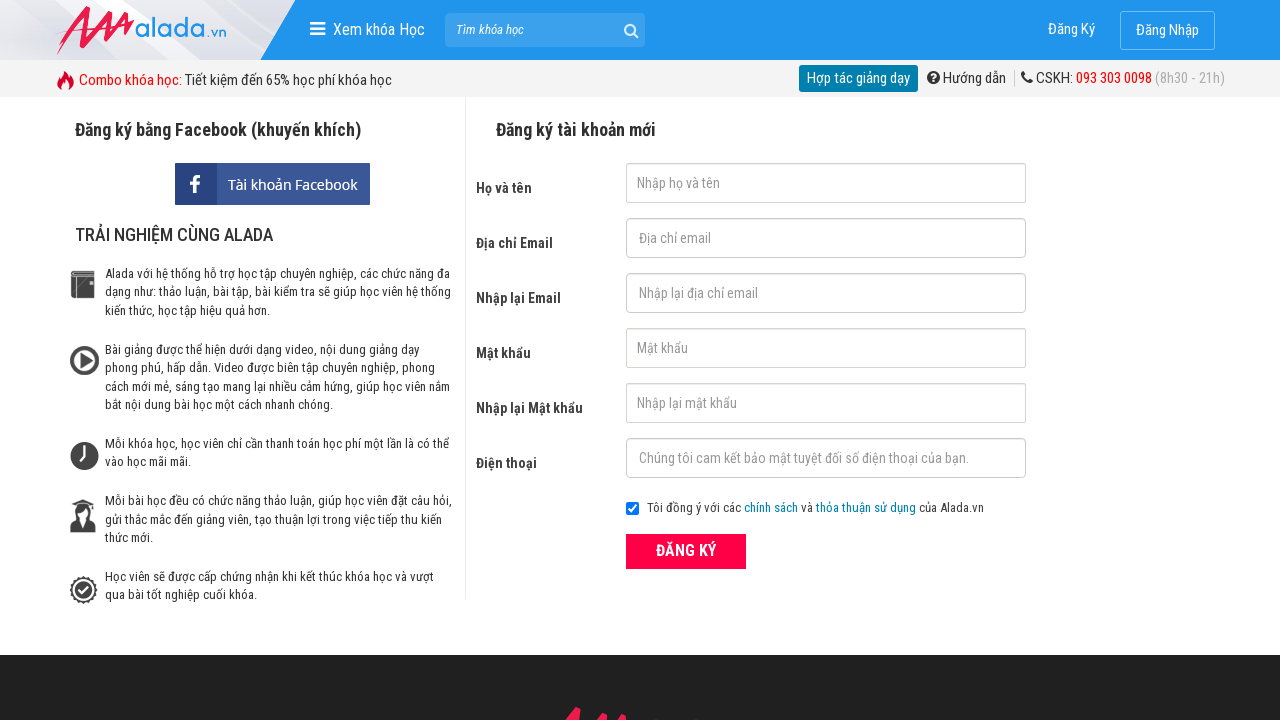

Filled first name field with 'Tran Thanh Truc' on #txtFirstname
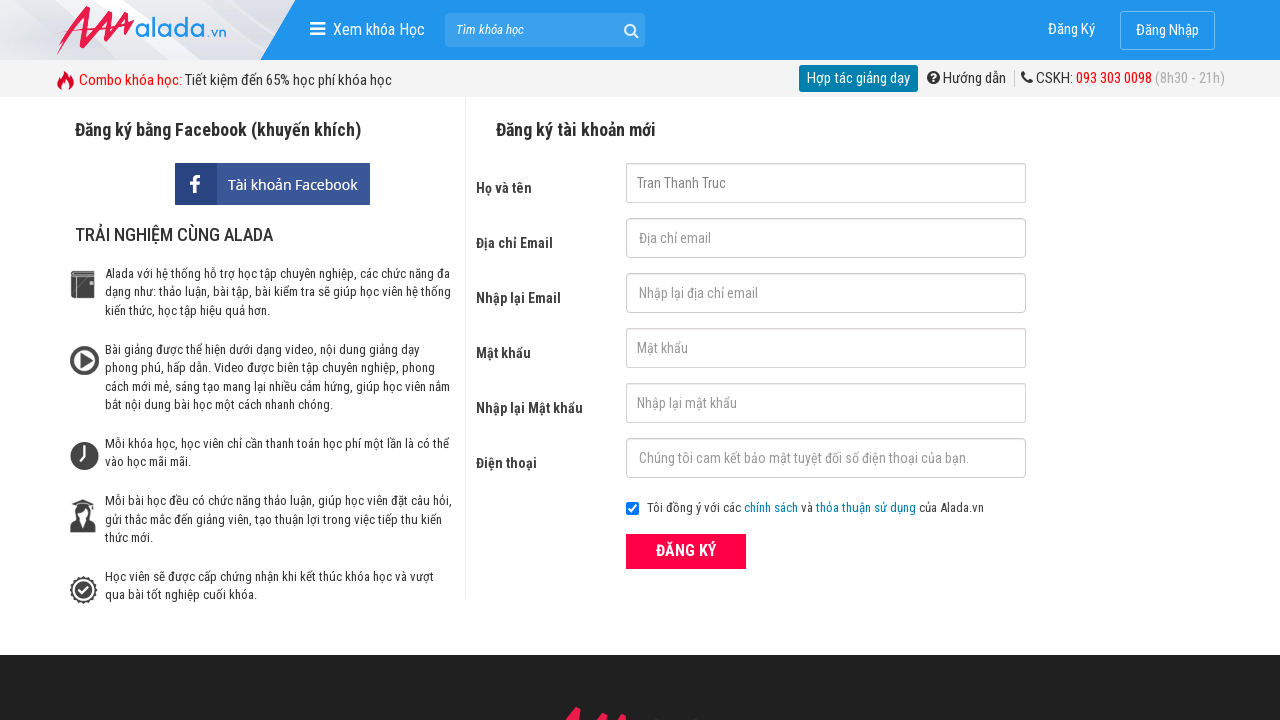

Filled email field with '123@gmail.com' on #txtEmail
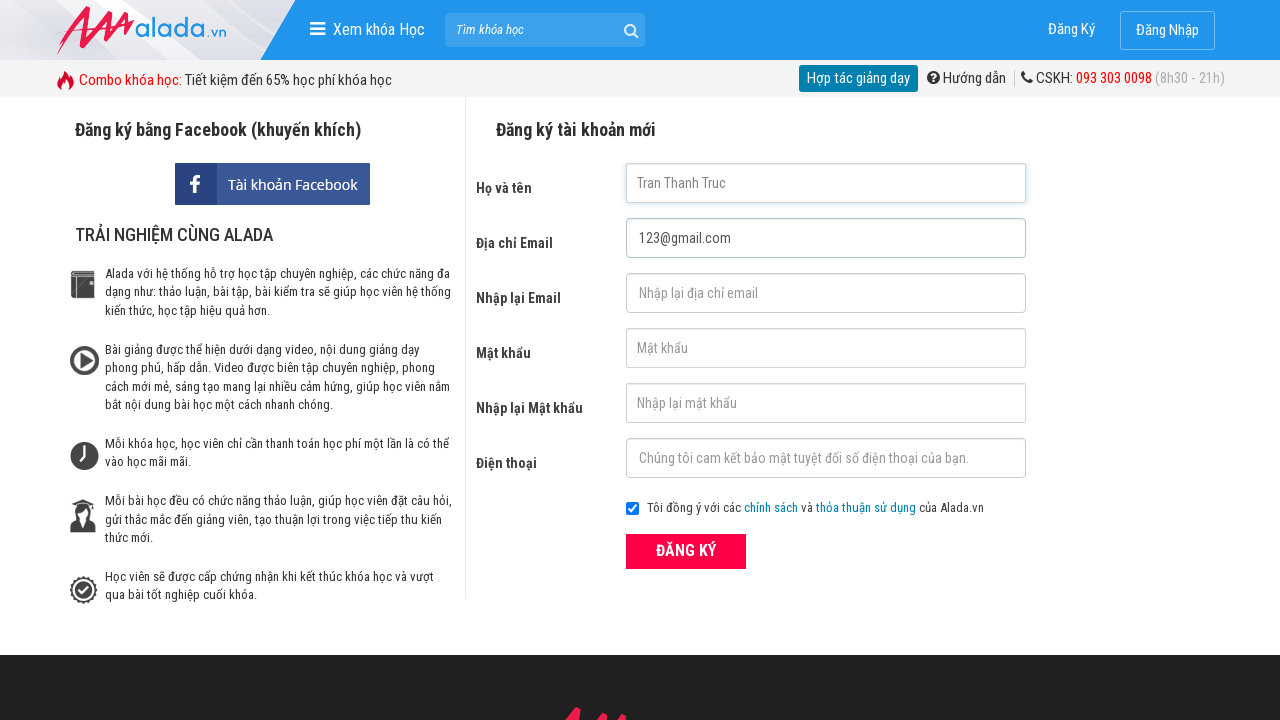

Filled confirm email field with '123@gmail.com' on #txtCEmail
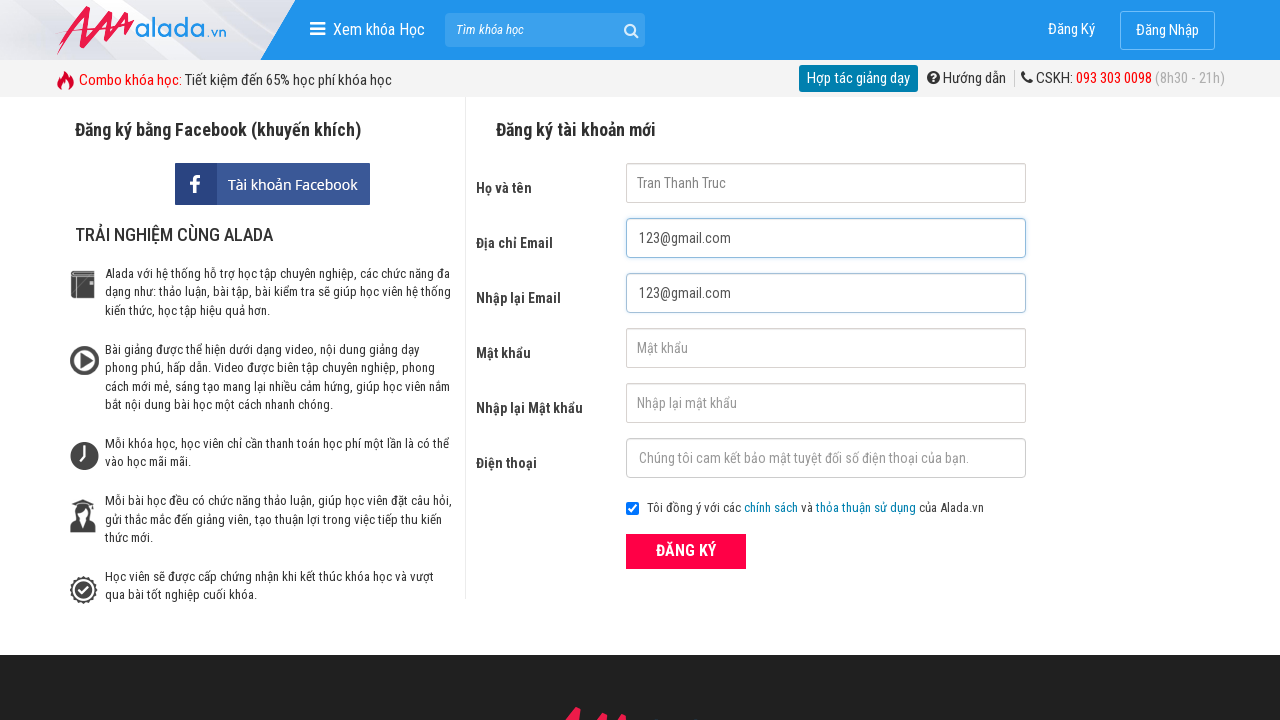

Filled password field with '123456' on #txtPassword
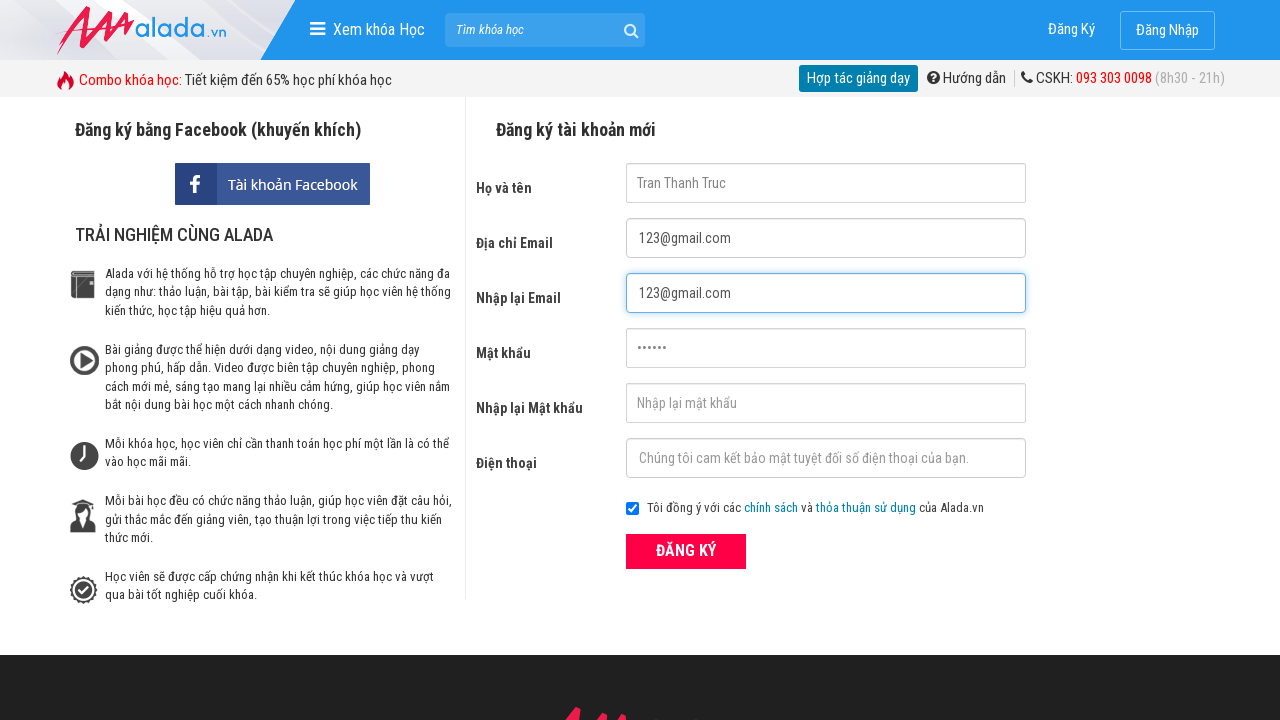

Filled confirm password field with '123456' on #txtCPassword
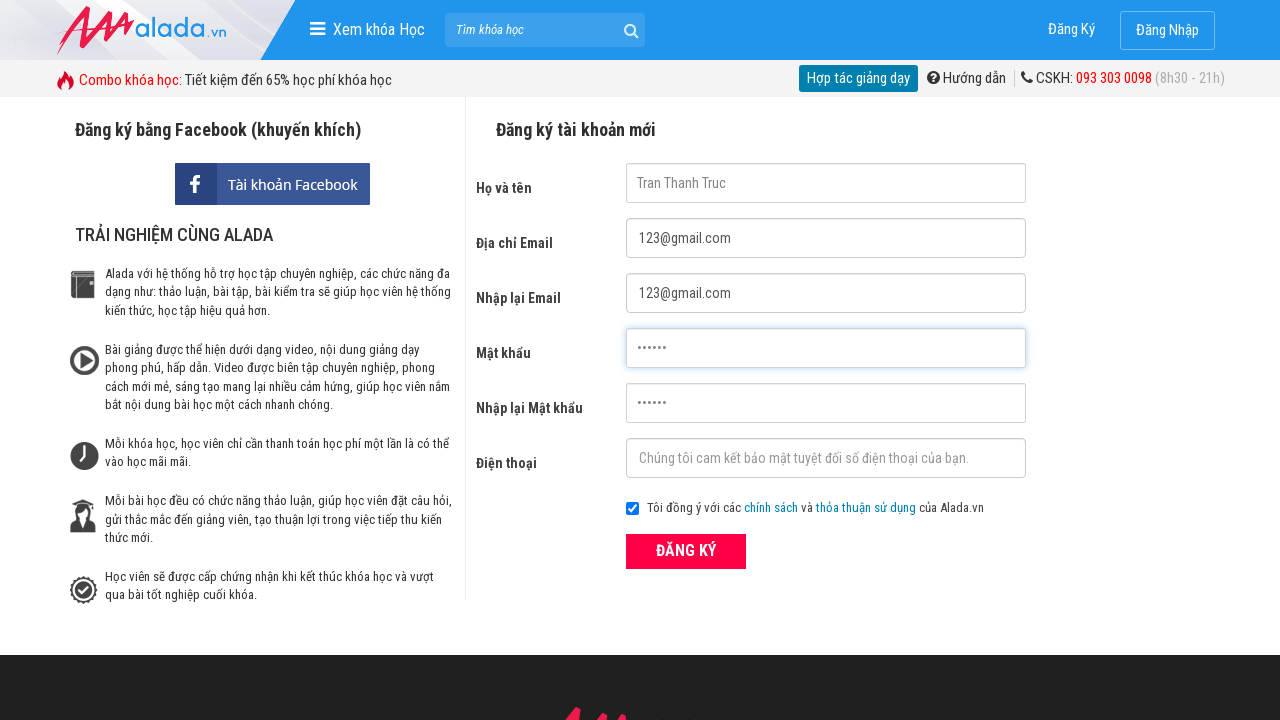

Filled phone field with too short number '034221' on #txtPhone
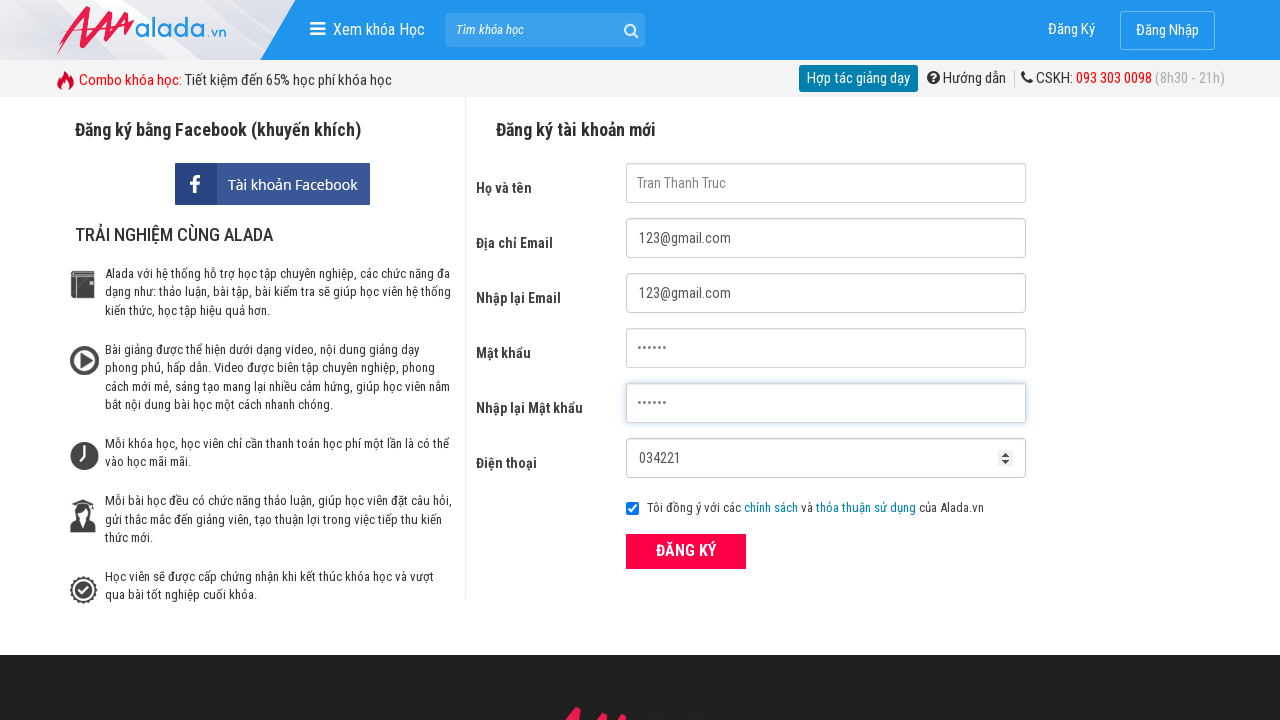

Clicked register button to submit form with short phone number at (686, 551) on xpath=//form[@id='frmLogin']//button[text()='ĐĂNG KÝ']
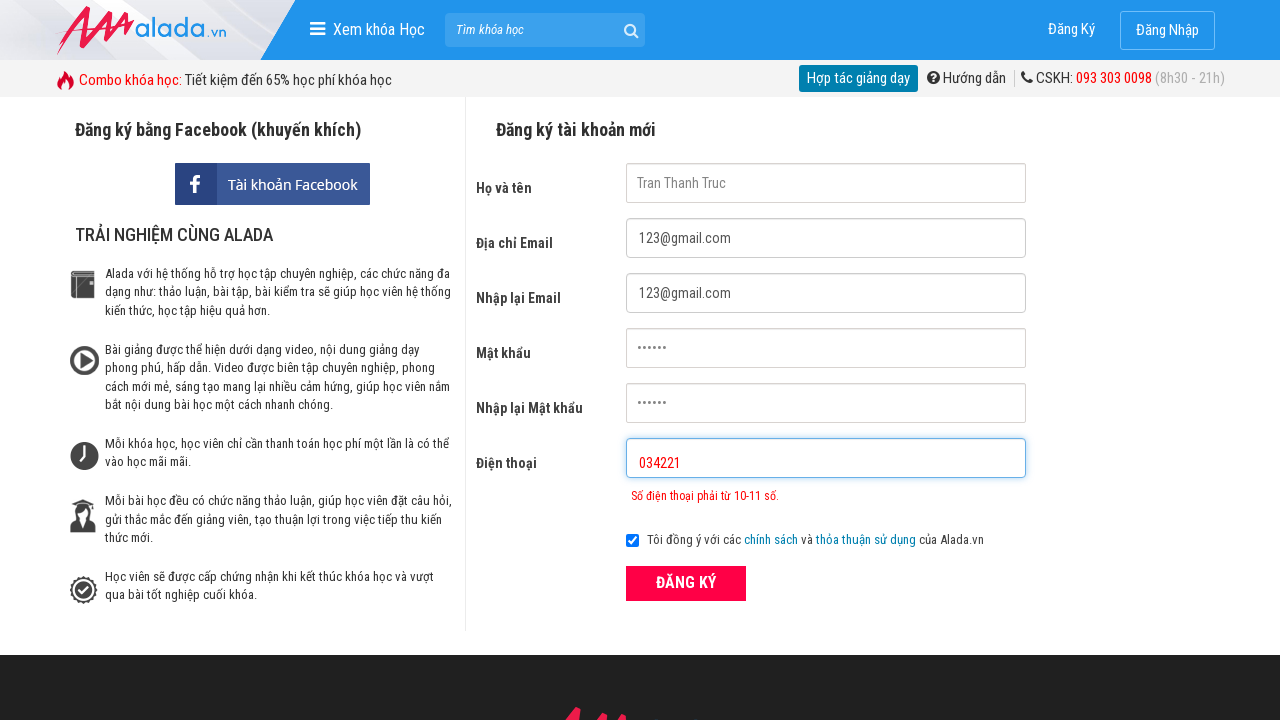

Phone error message appeared for short phone number
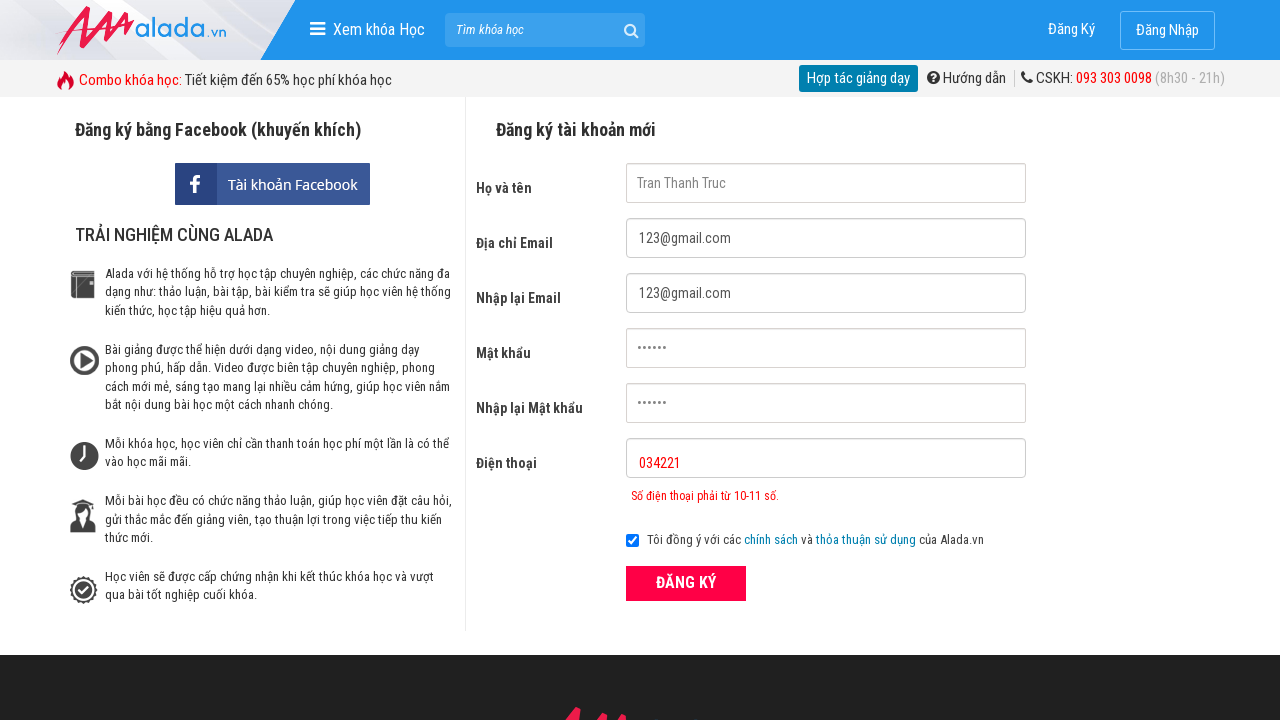

Cleared phone field on #txtPhone
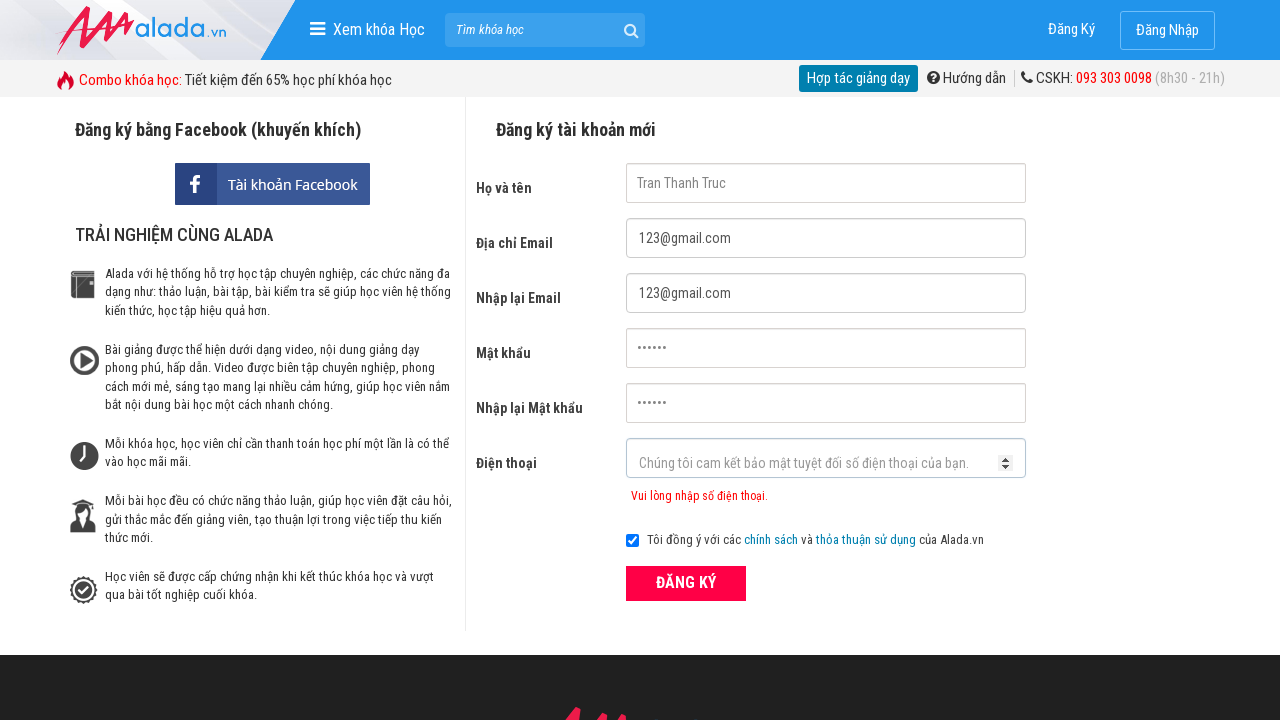

Filled phone field with invalid prefix number '123456' on #txtPhone
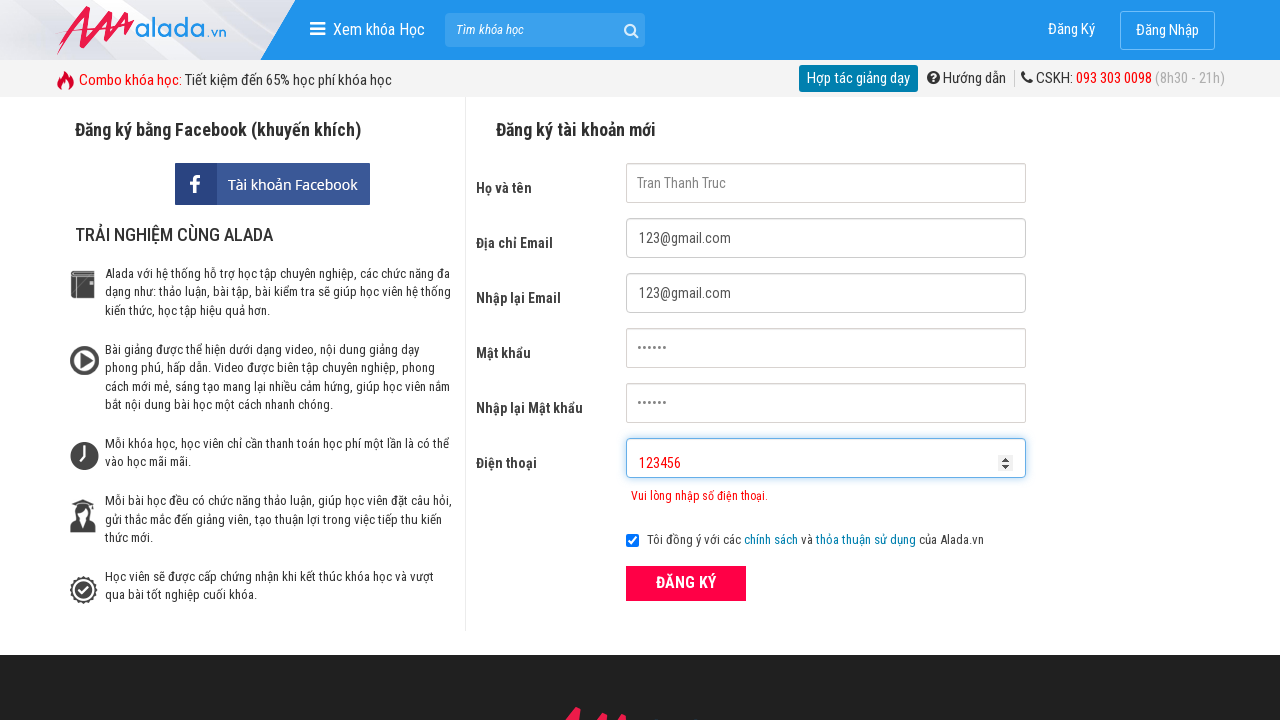

Clicked register button to submit form with invalid prefix phone number at (686, 583) on xpath=//form[@id='frmLogin']//button[text()='ĐĂNG KÝ']
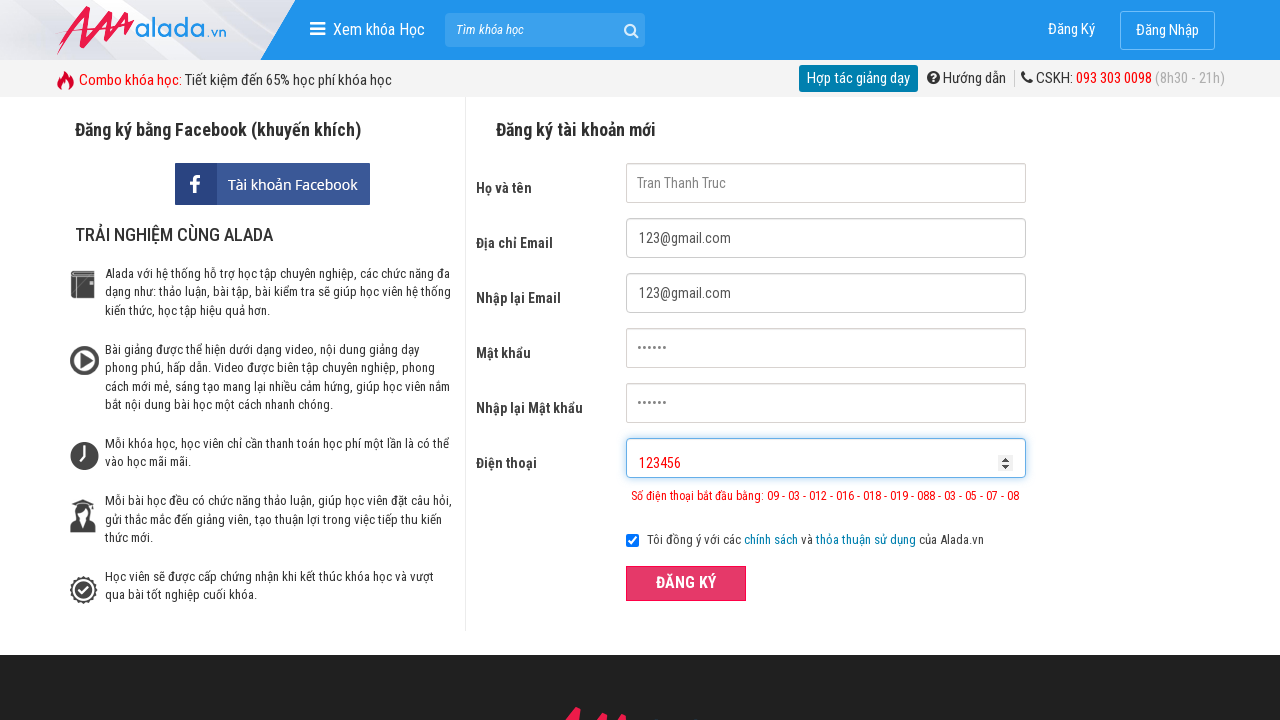

Phone error message appeared for invalid prefix phone number
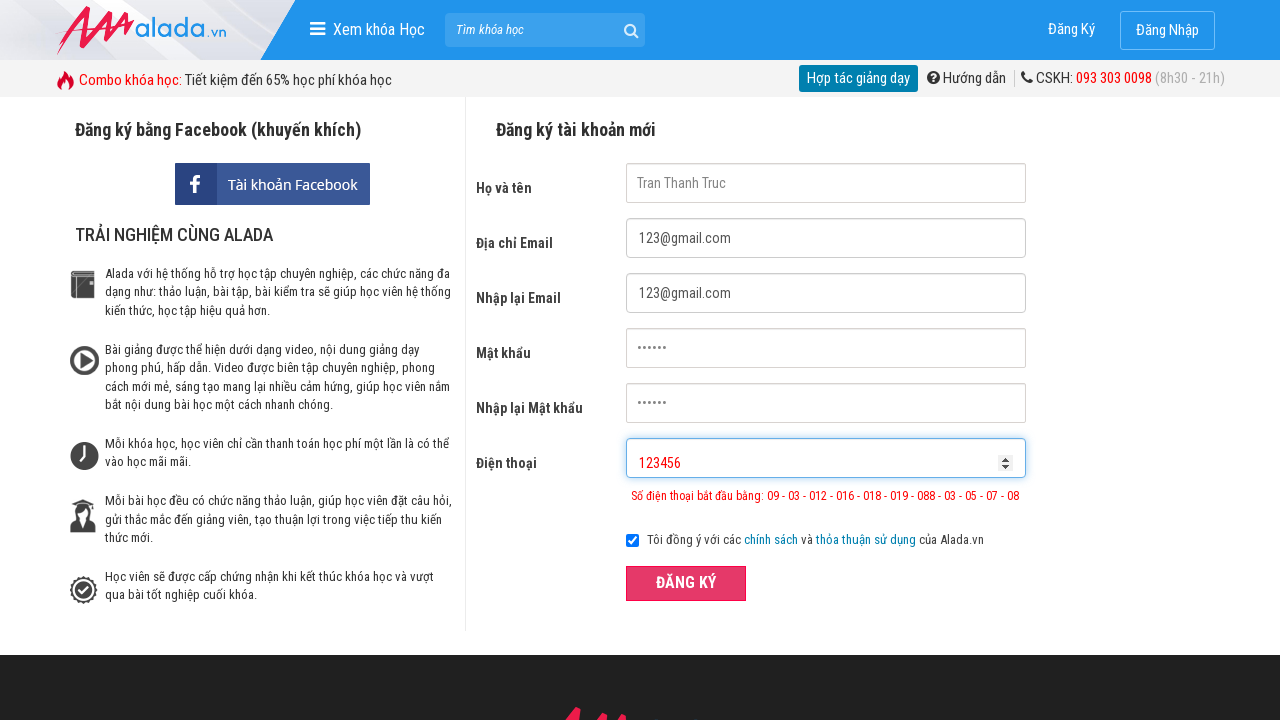

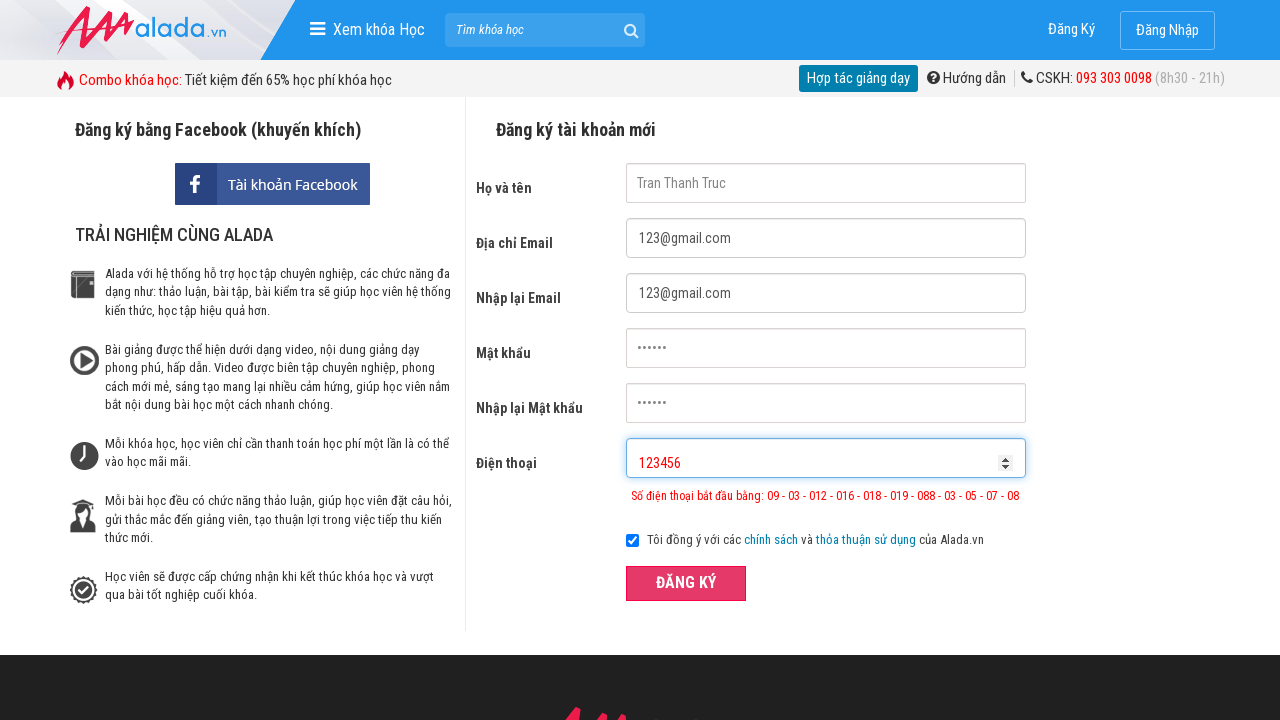